Tests filtering to show only completed todo items

Starting URL: https://demo.playwright.dev/todomvc

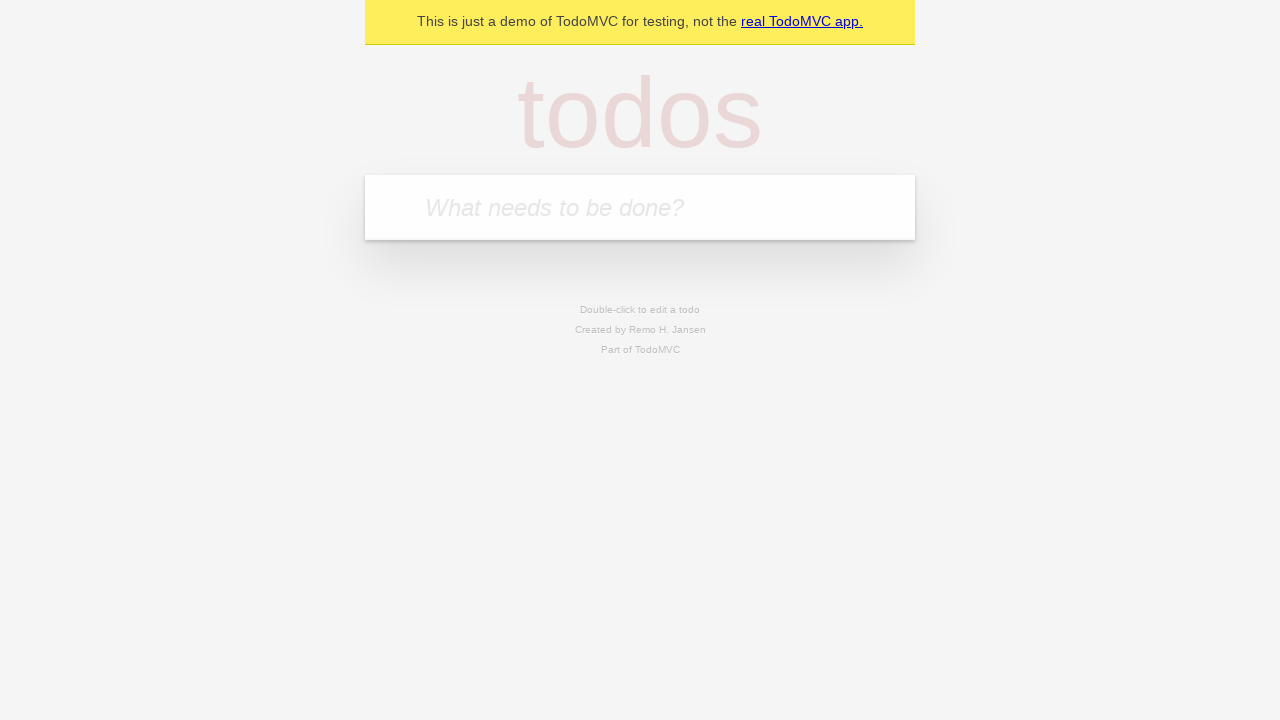

Filled todo input with 'buy some cheese' on internal:attr=[placeholder="What needs to be done?"i]
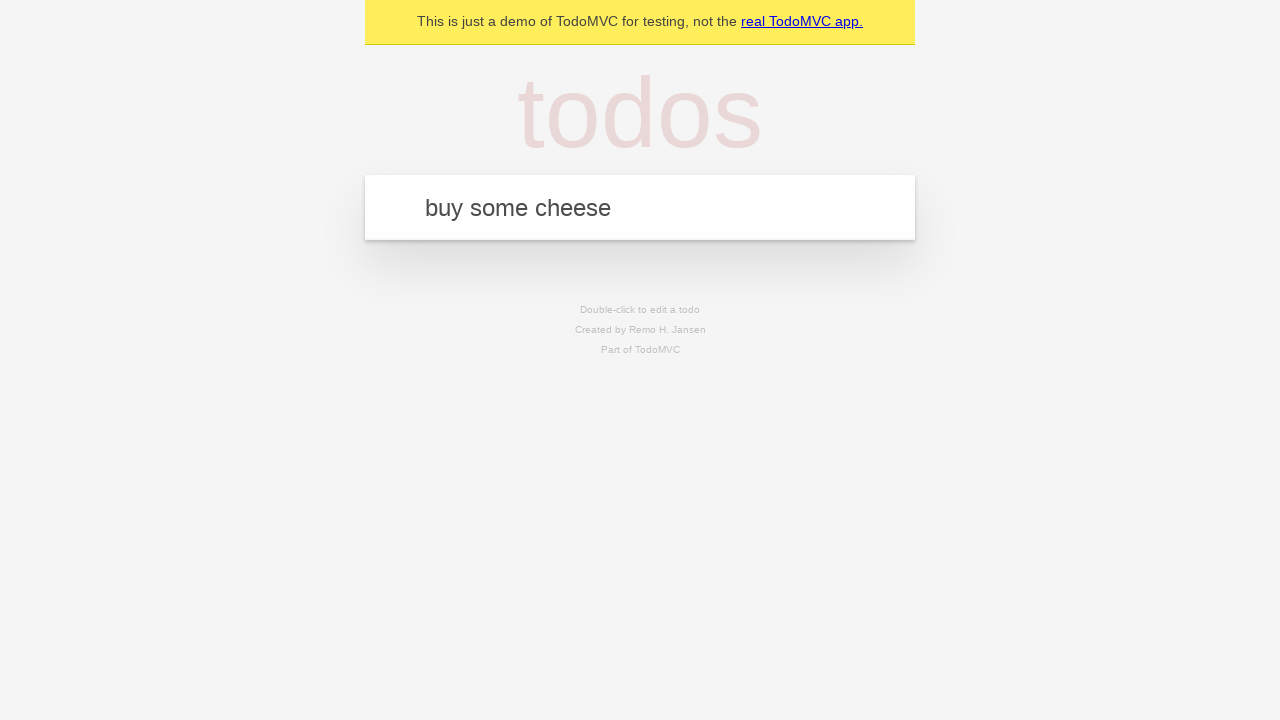

Pressed Enter to add 'buy some cheese' to todo list on internal:attr=[placeholder="What needs to be done?"i]
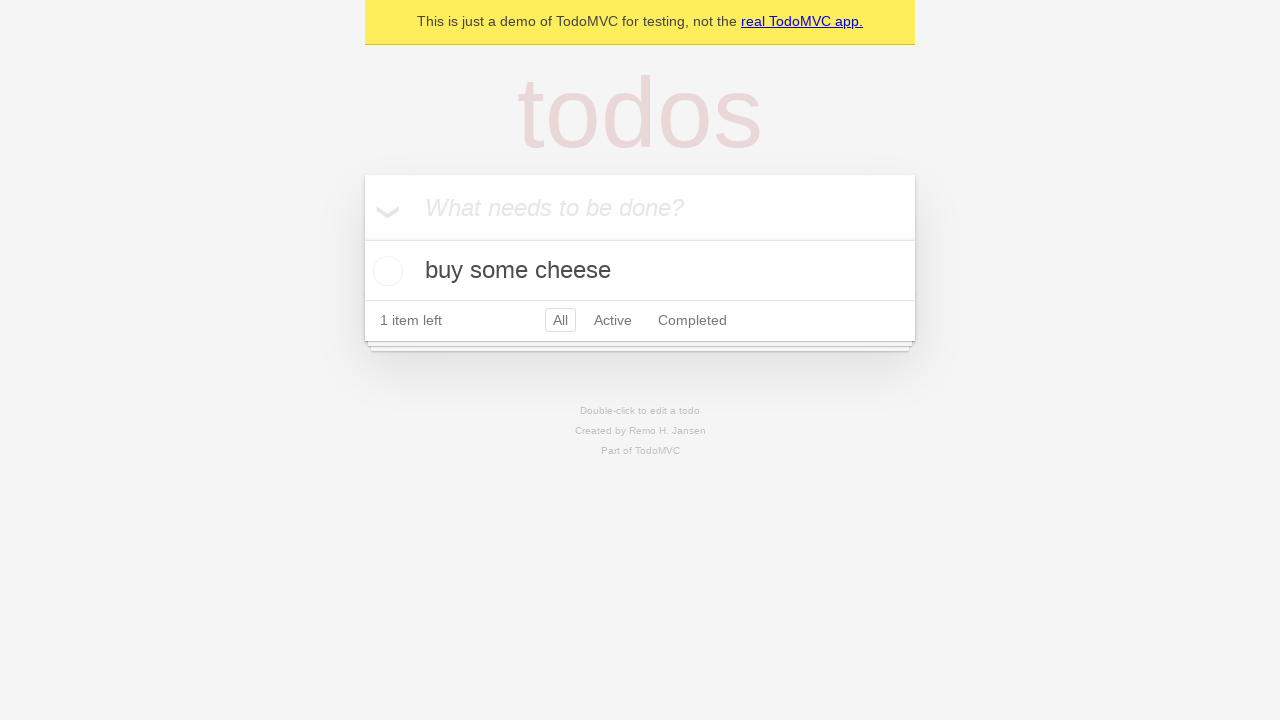

Filled todo input with 'feed the cat' on internal:attr=[placeholder="What needs to be done?"i]
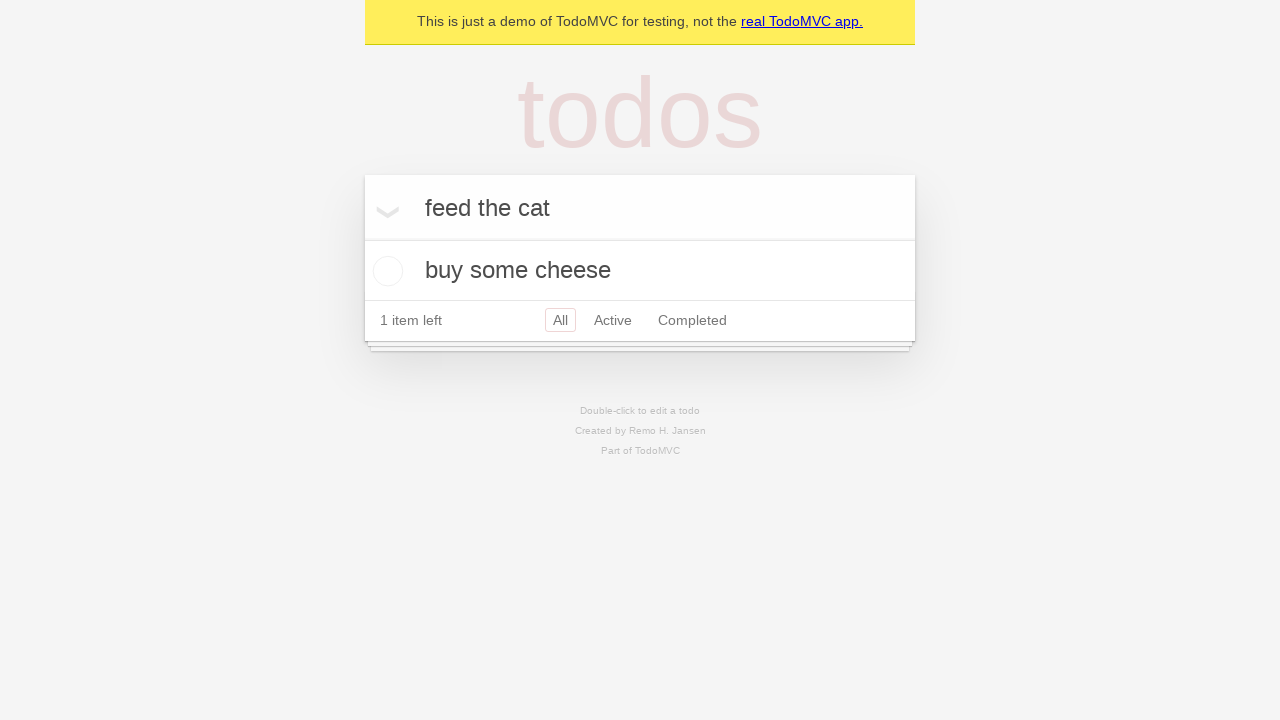

Pressed Enter to add 'feed the cat' to todo list on internal:attr=[placeholder="What needs to be done?"i]
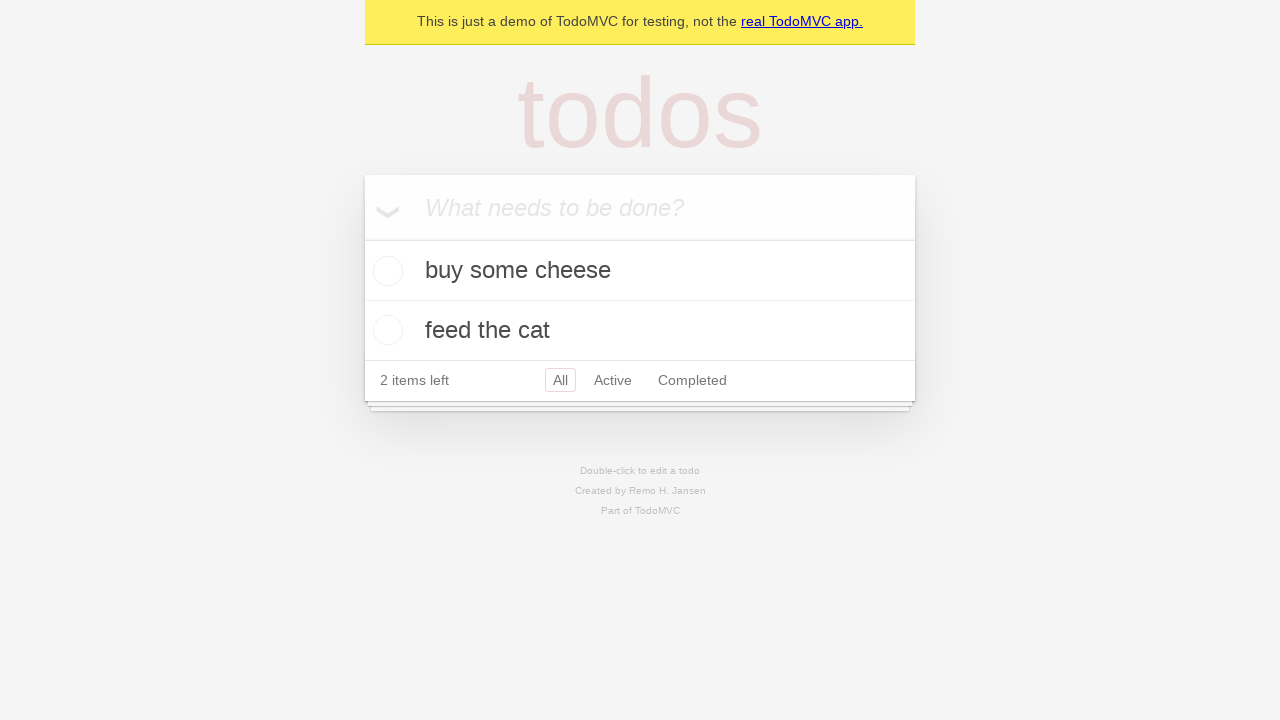

Filled todo input with 'book a doctors appointment' on internal:attr=[placeholder="What needs to be done?"i]
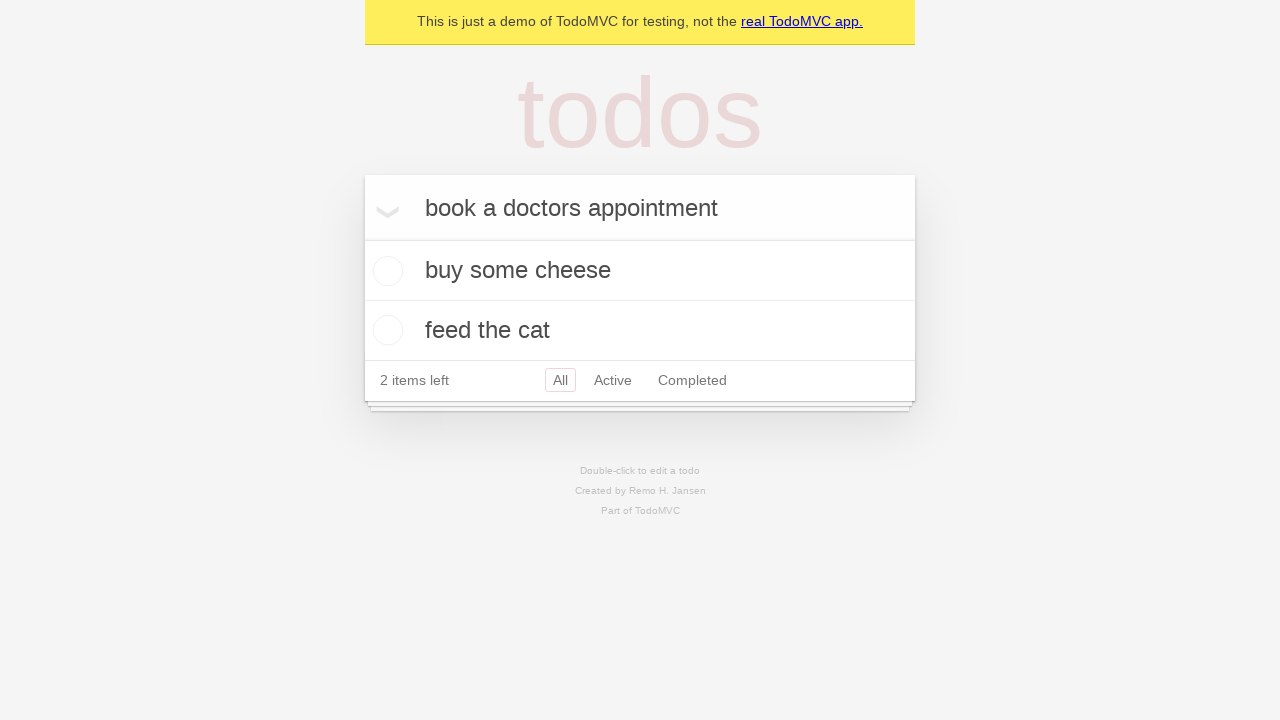

Pressed Enter to add 'book a doctors appointment' to todo list on internal:attr=[placeholder="What needs to be done?"i]
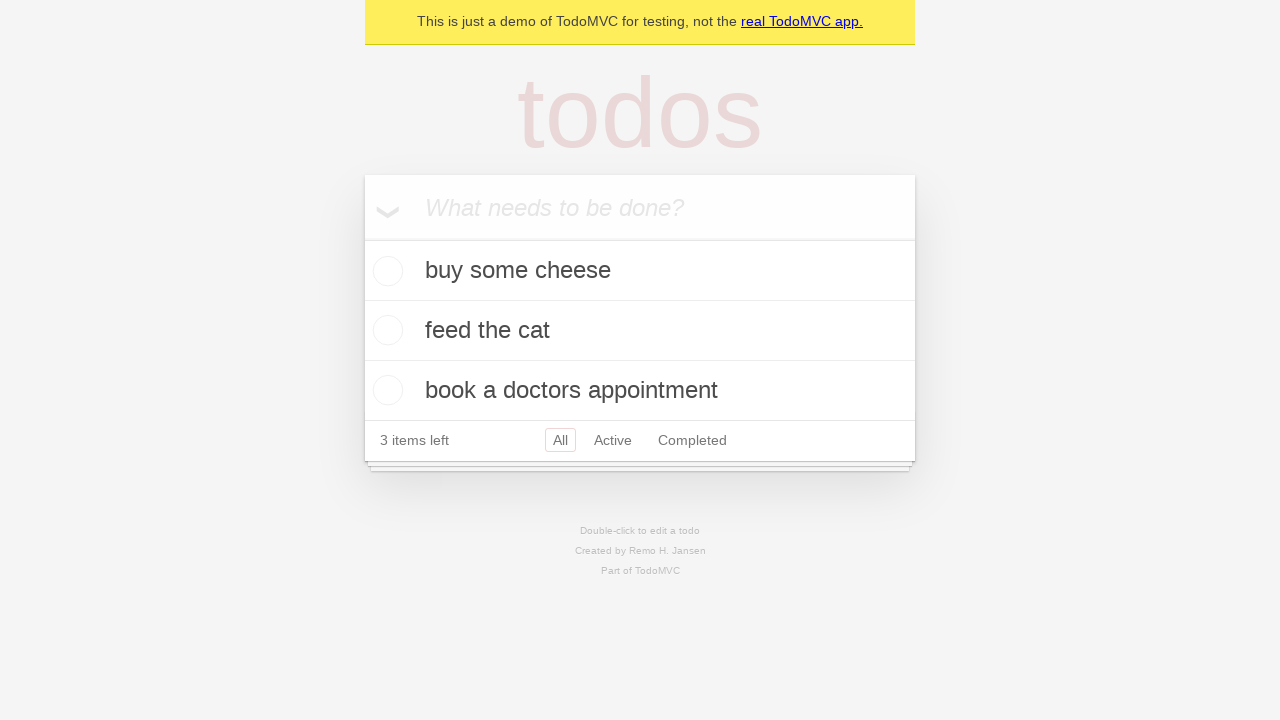

All 3 todo items loaded successfully
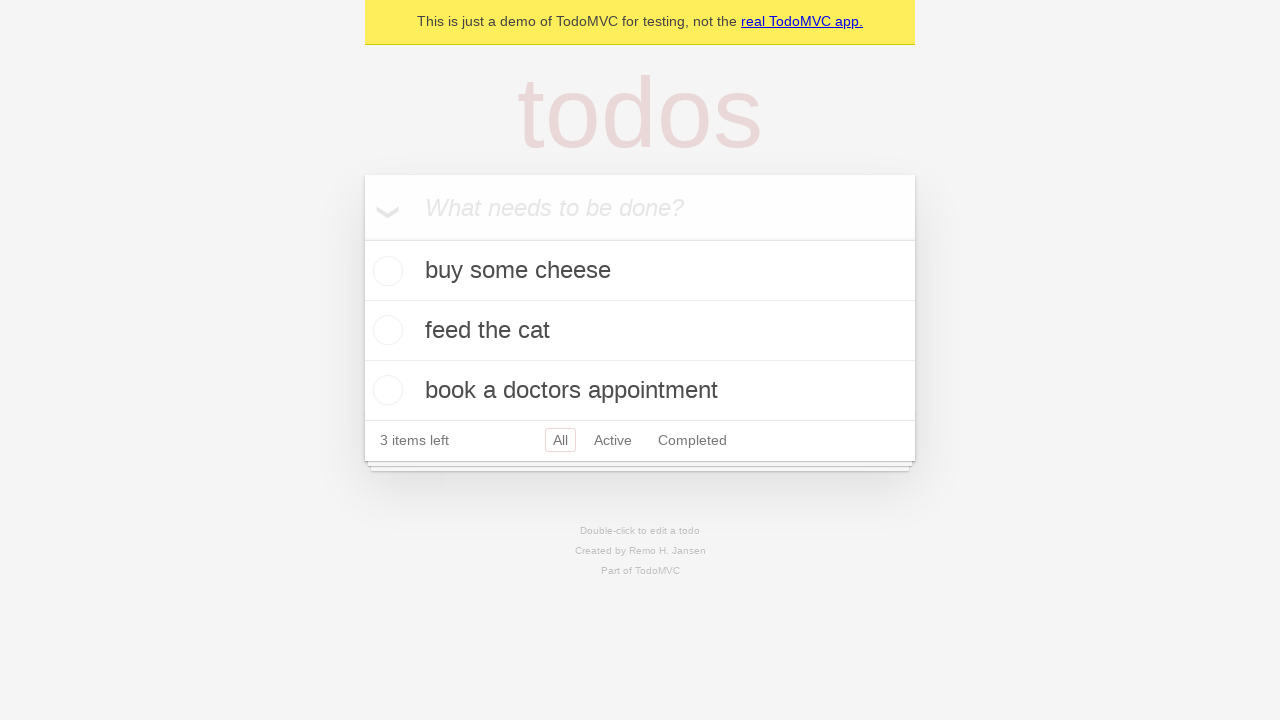

Marked second todo item as completed at (385, 330) on internal:testid=[data-testid="todo-item"s] >> nth=1 >> internal:role=checkbox
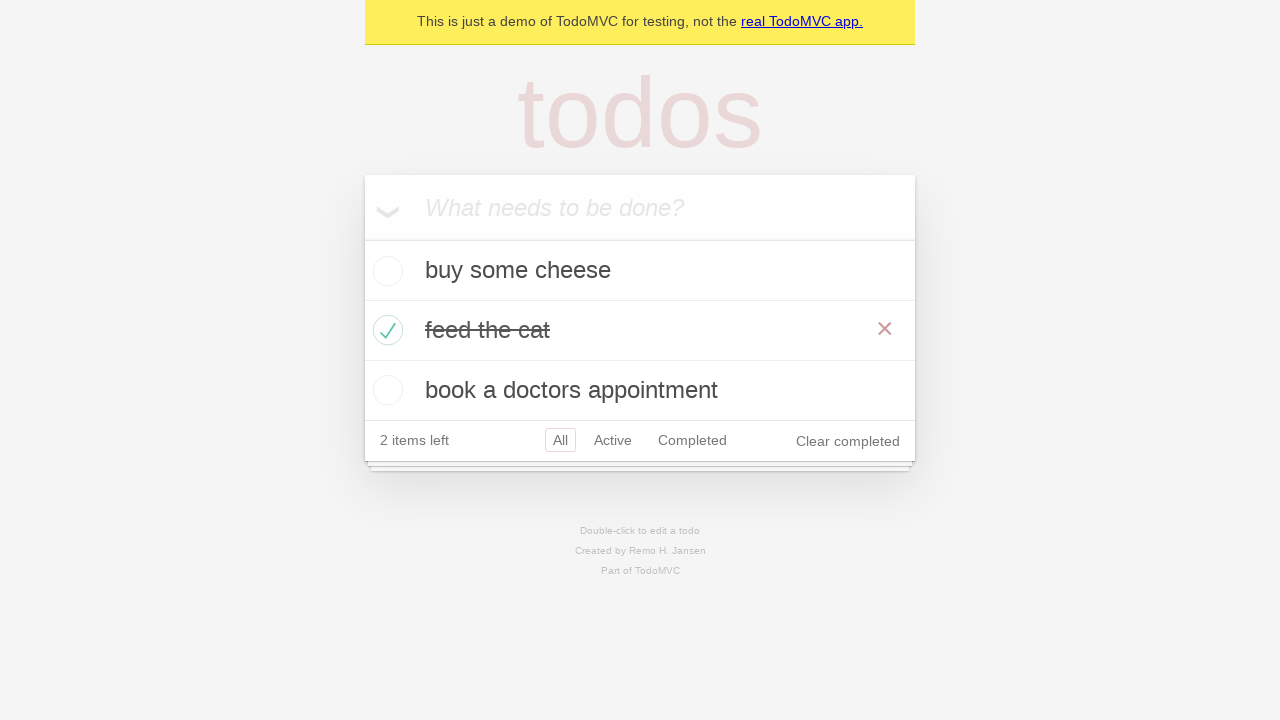

Clicked Completed filter to show only completed items at (692, 440) on internal:role=link[name="Completed"i]
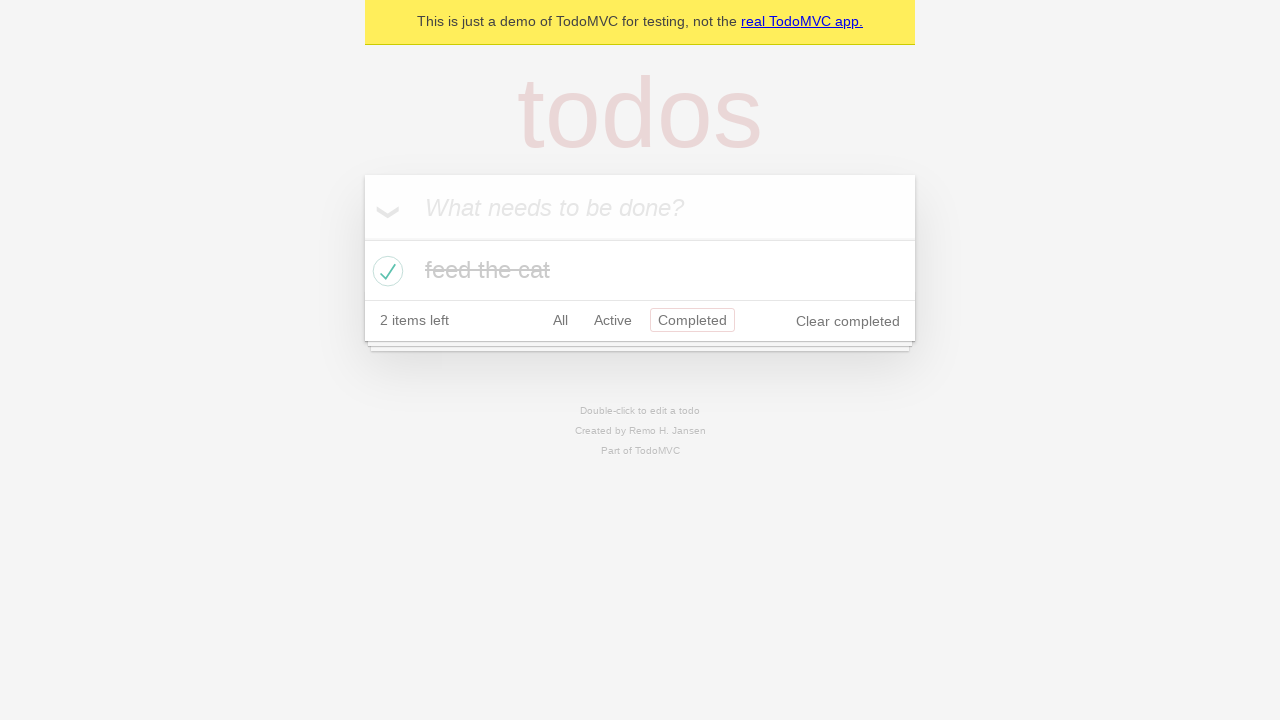

Filtered view displays only 1 completed todo item
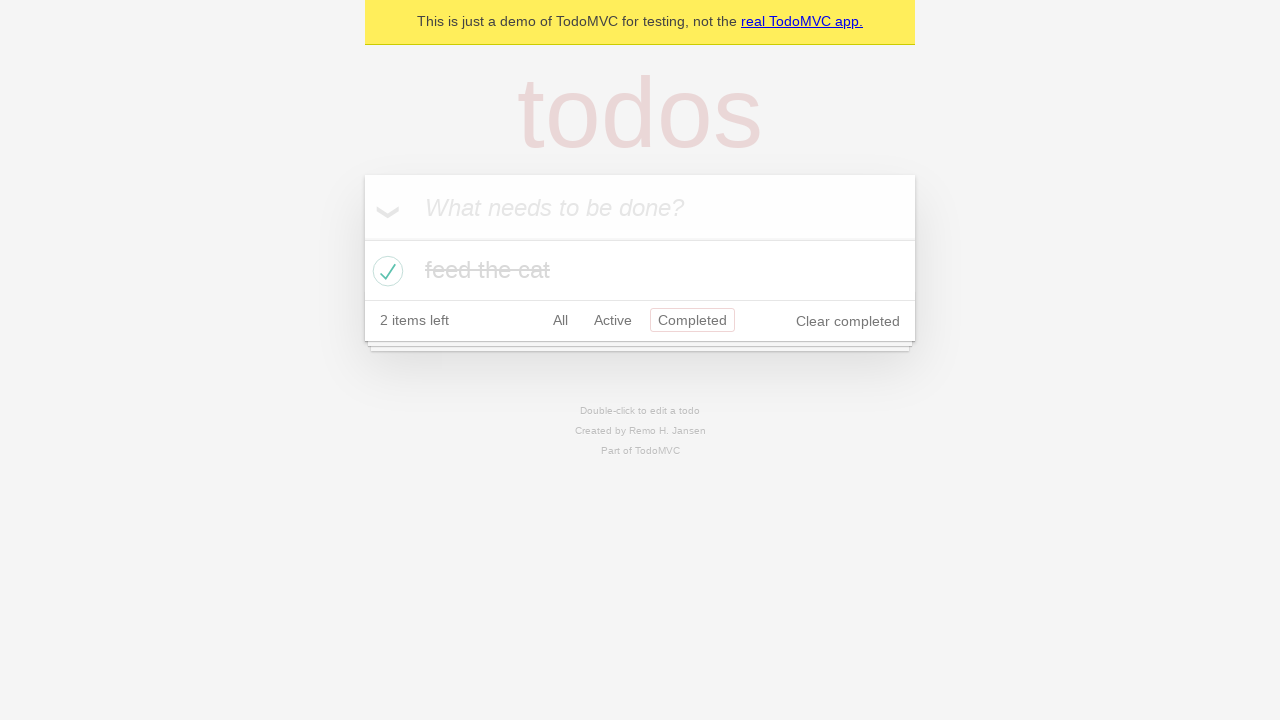

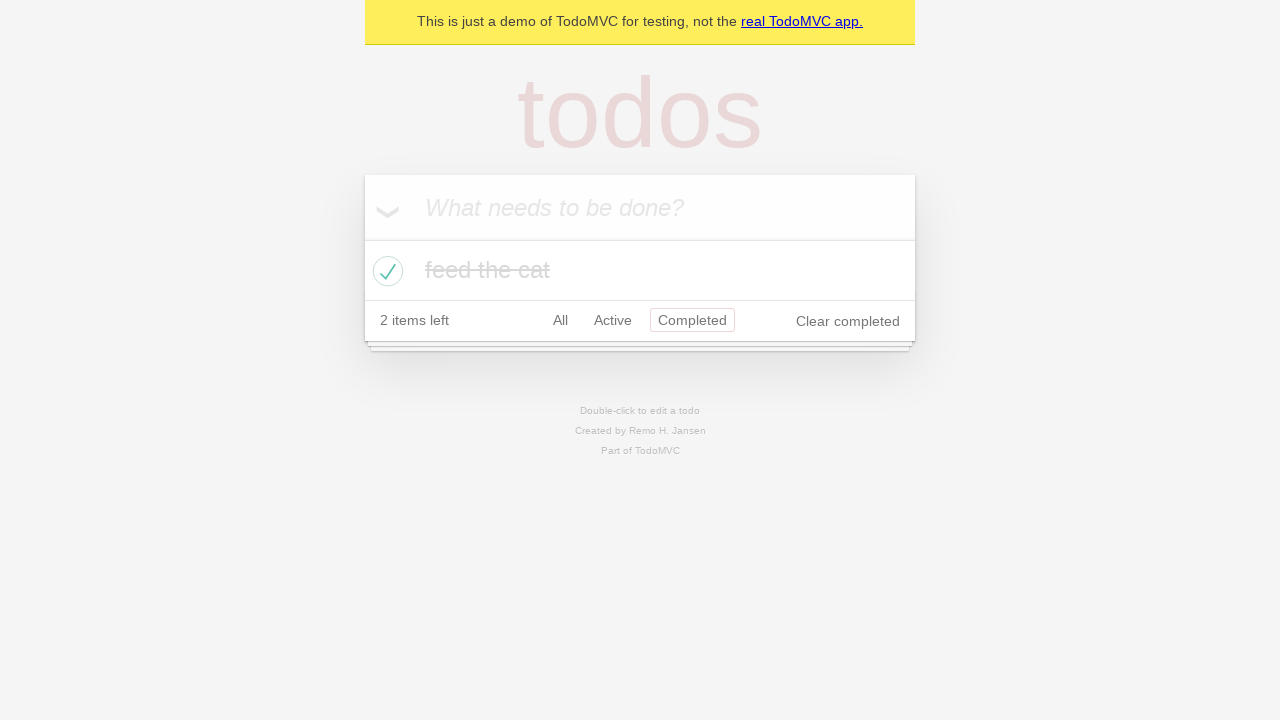